Tests explicit wait functionality by clicking a button that starts a timer and waiting for a message to appear

Starting URL: http://seleniumpractise.blogspot.com/2016/08/how-to-use-explicit-wait-in-selenium.html

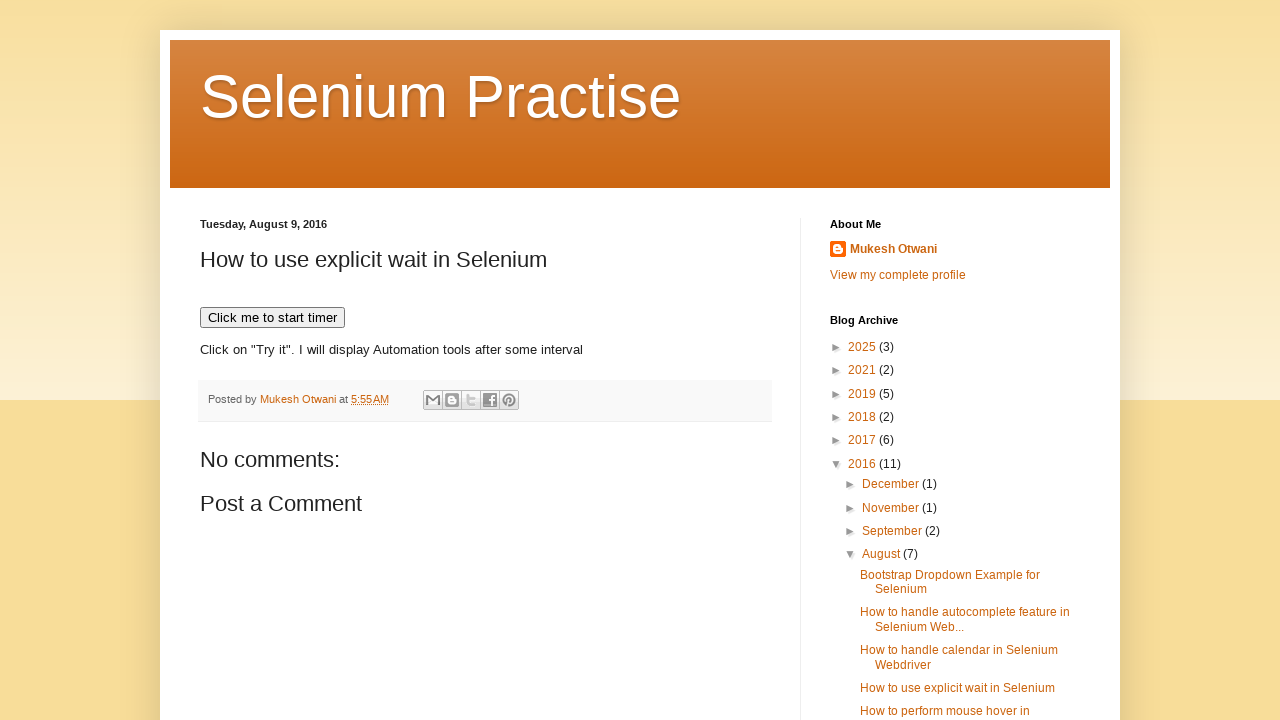

Navigated to explicit wait test page
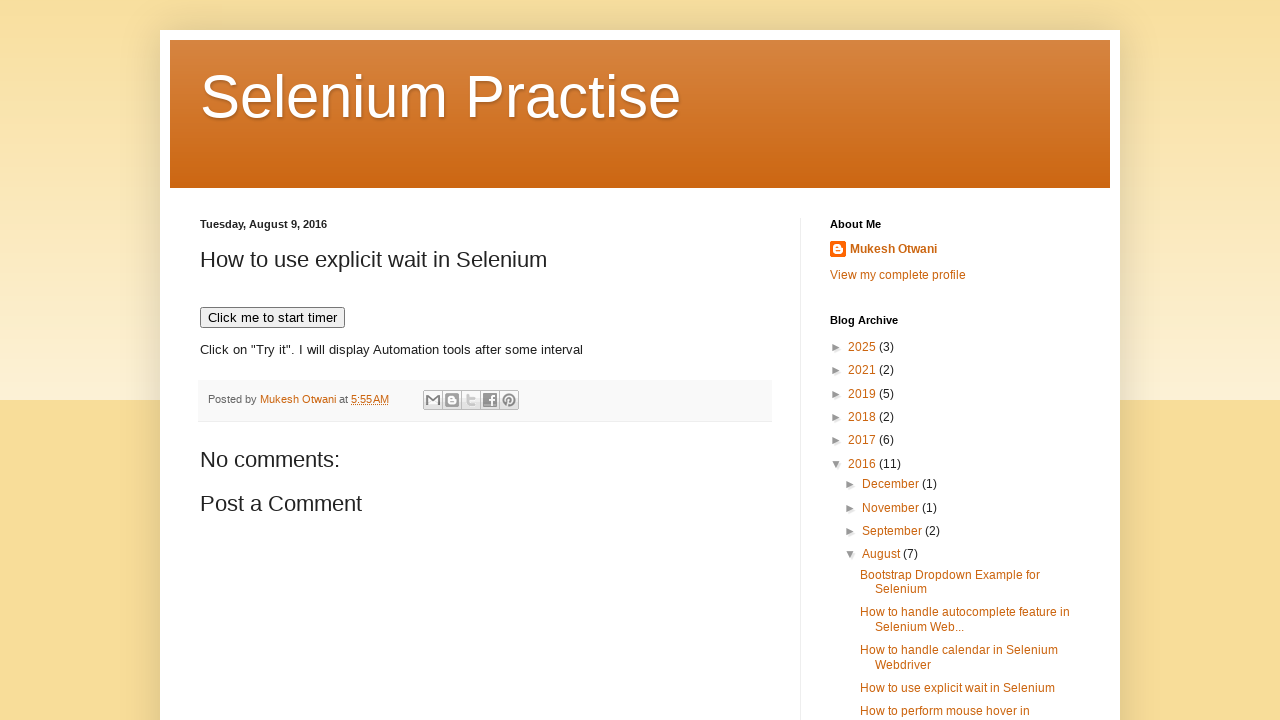

Clicked button to start timer at (272, 318) on xpath=//button[text()='Click me to start timer']
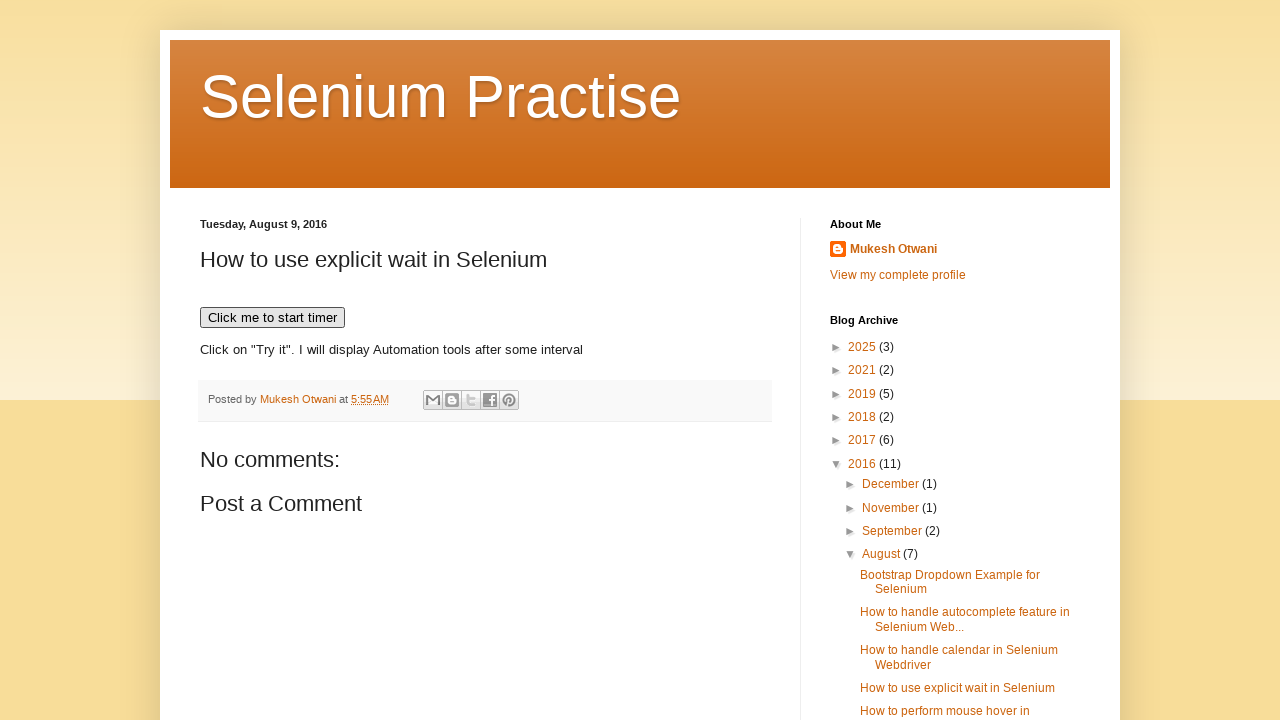

WebDriver message appeared after explicit wait
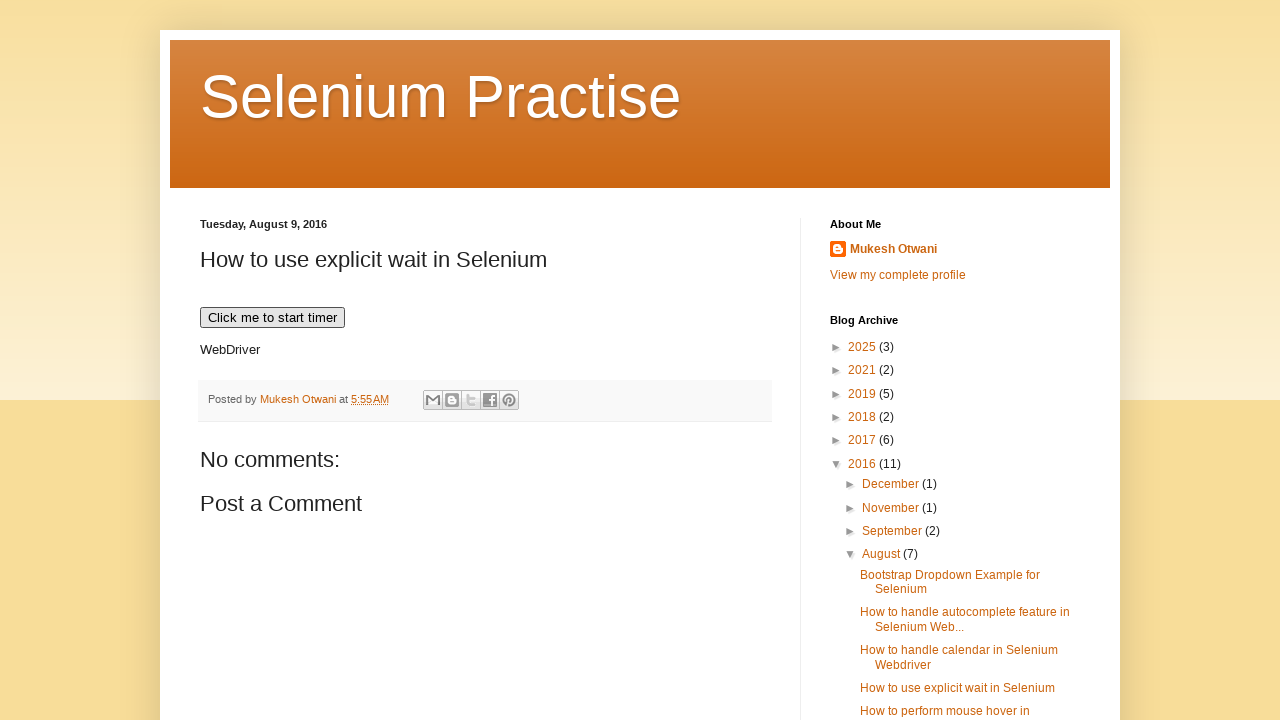

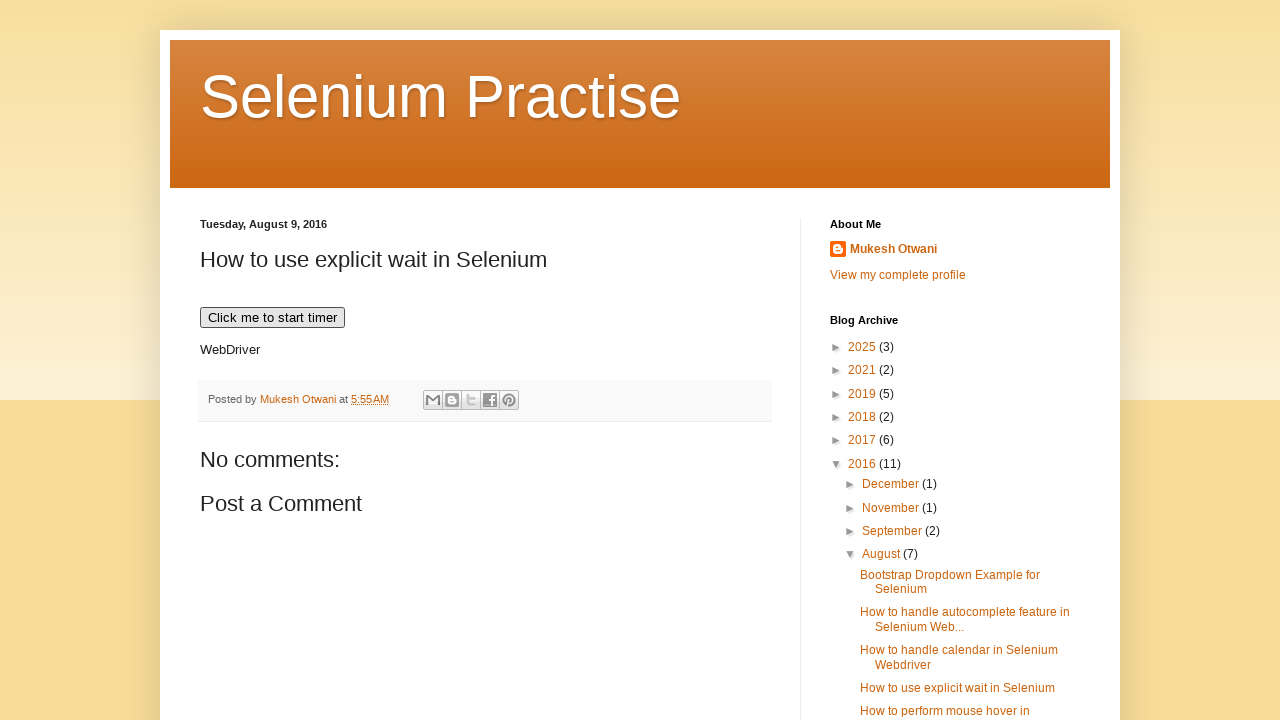